Navigates to the SauceLabs homepage to verify the page loads successfully

Starting URL: https://www.saucelabs.com

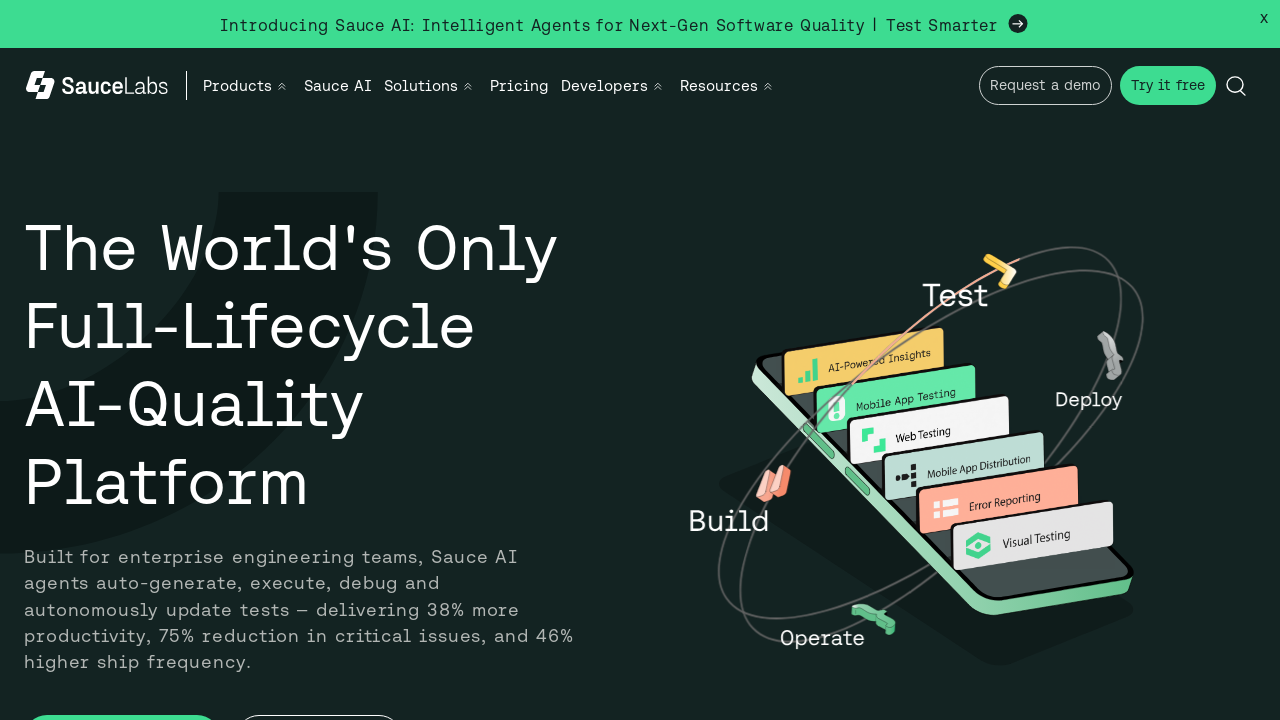

Waited for SauceLabs homepage to fully load (DOM content loaded)
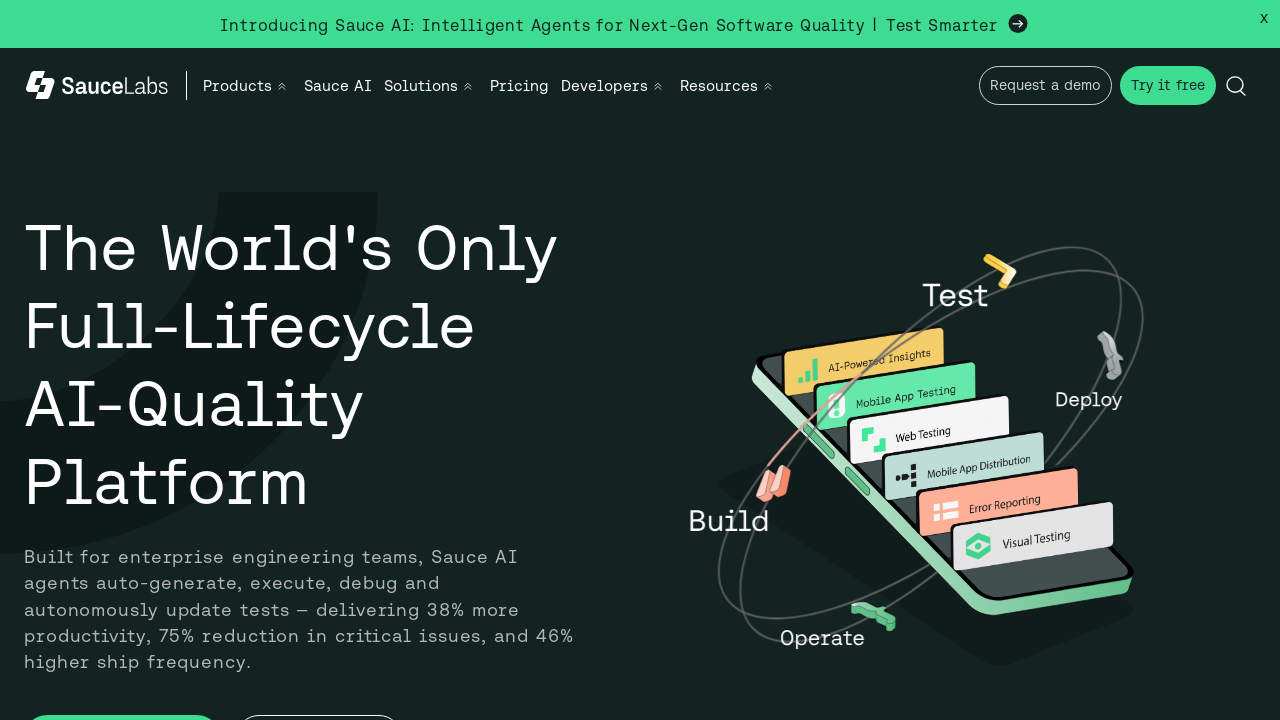

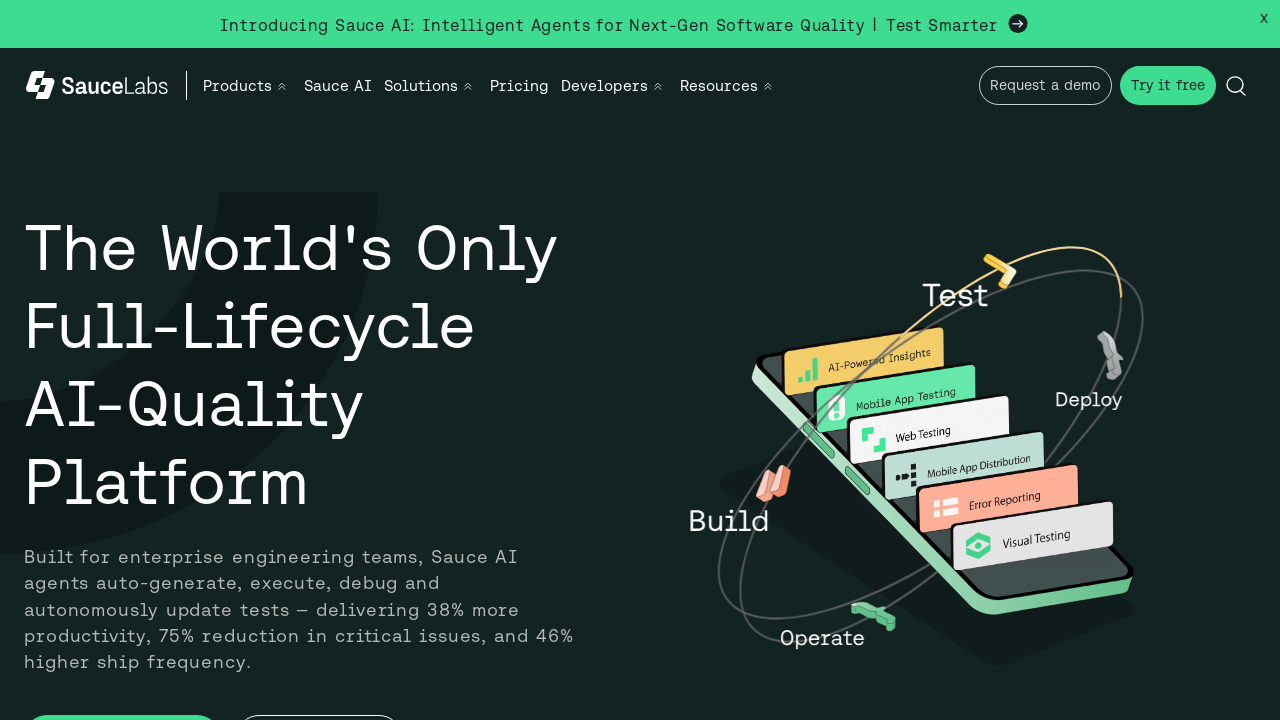